Tests clicking a prompt button, entering text in the prompt dialog, and verifying the result

Starting URL: https://demoqa.com/alerts

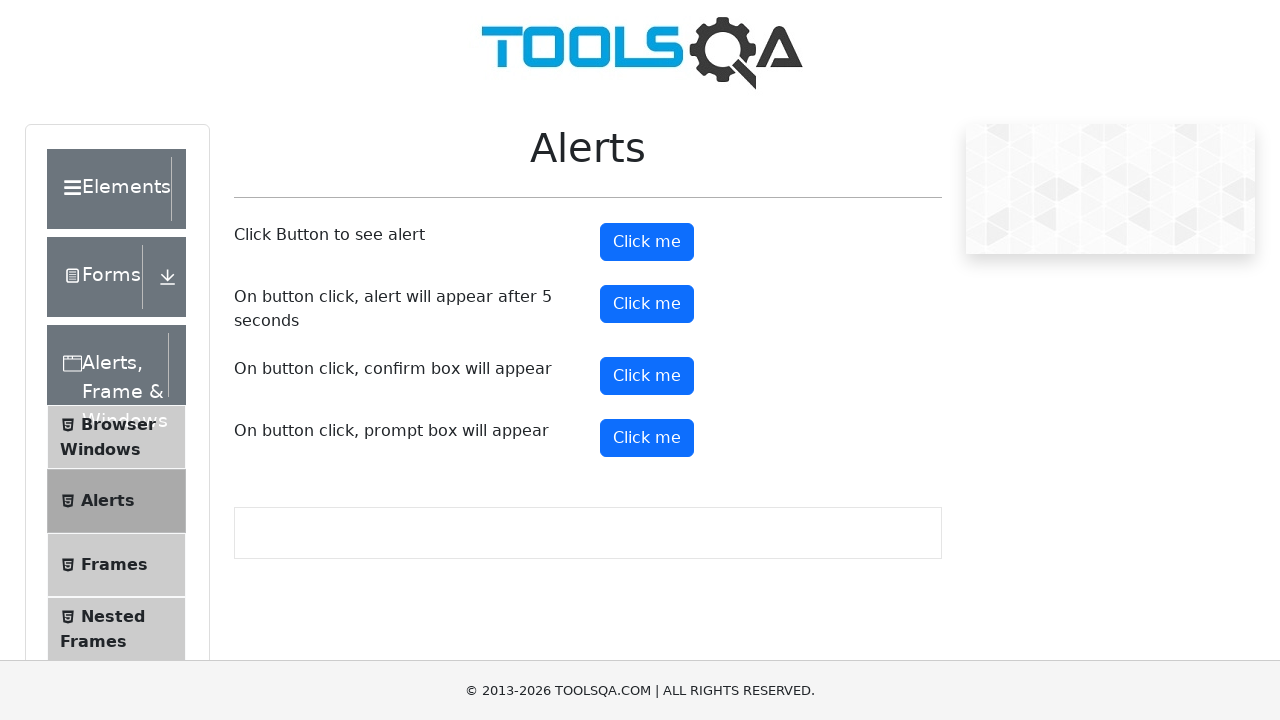

Prompt button is visible and ready
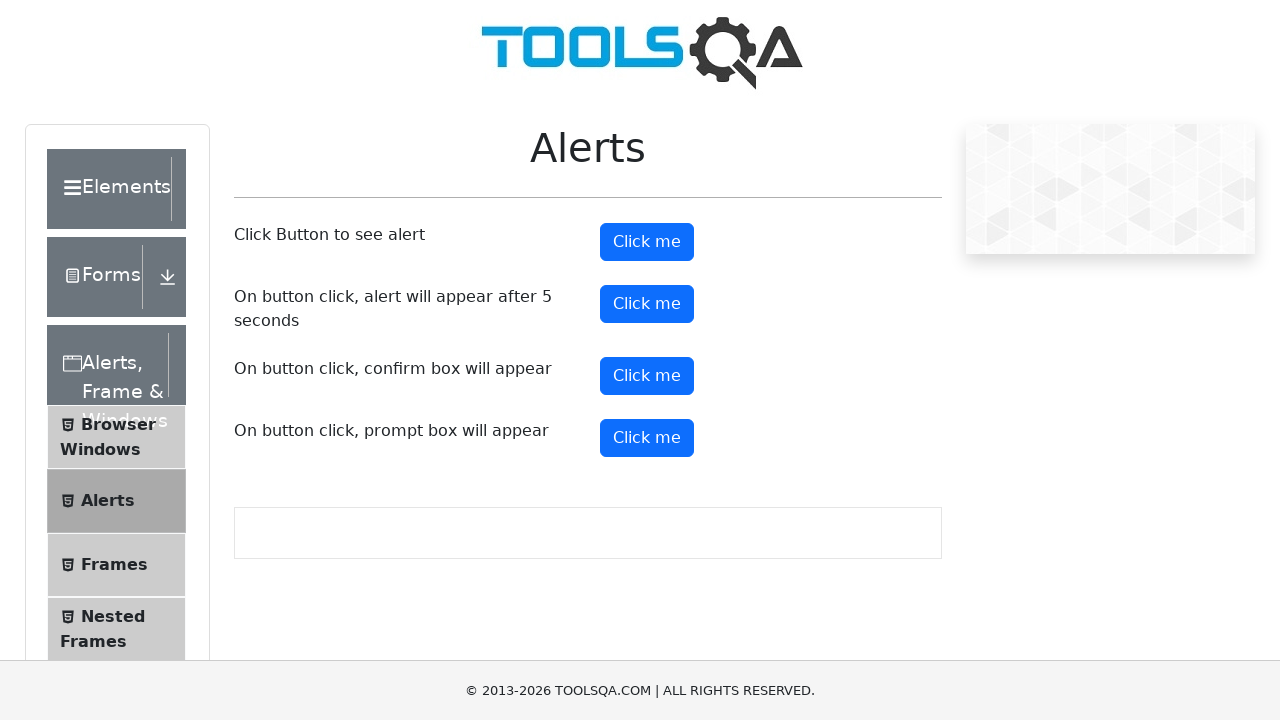

Dialog handler registered to accept prompts with text
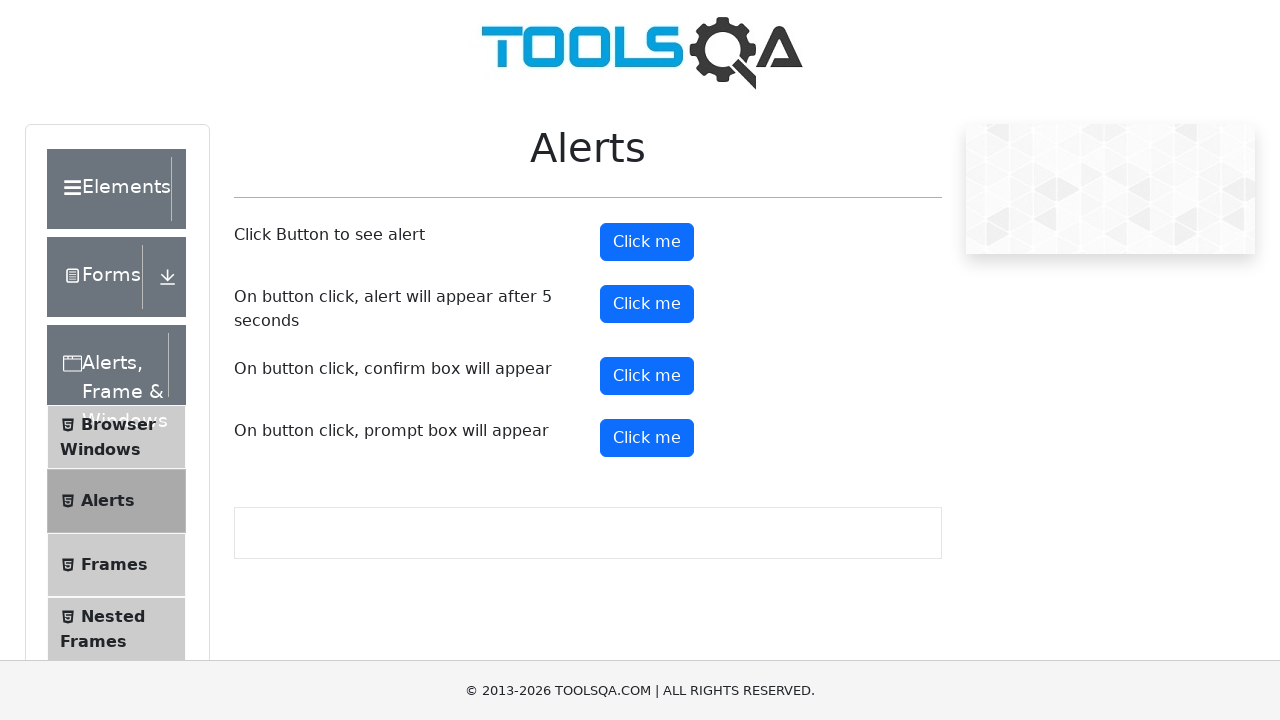

Clicked the prompt button at (647, 438) on #promtButton
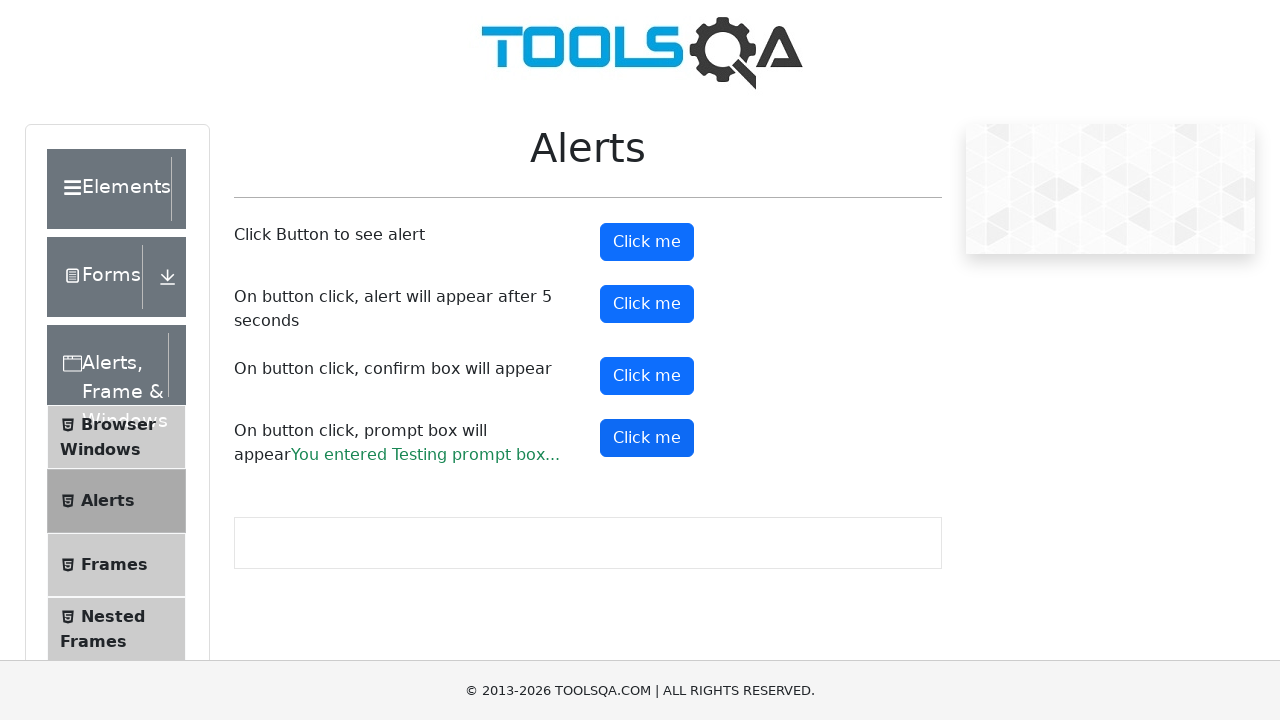

Prompt result element loaded after accepting dialog
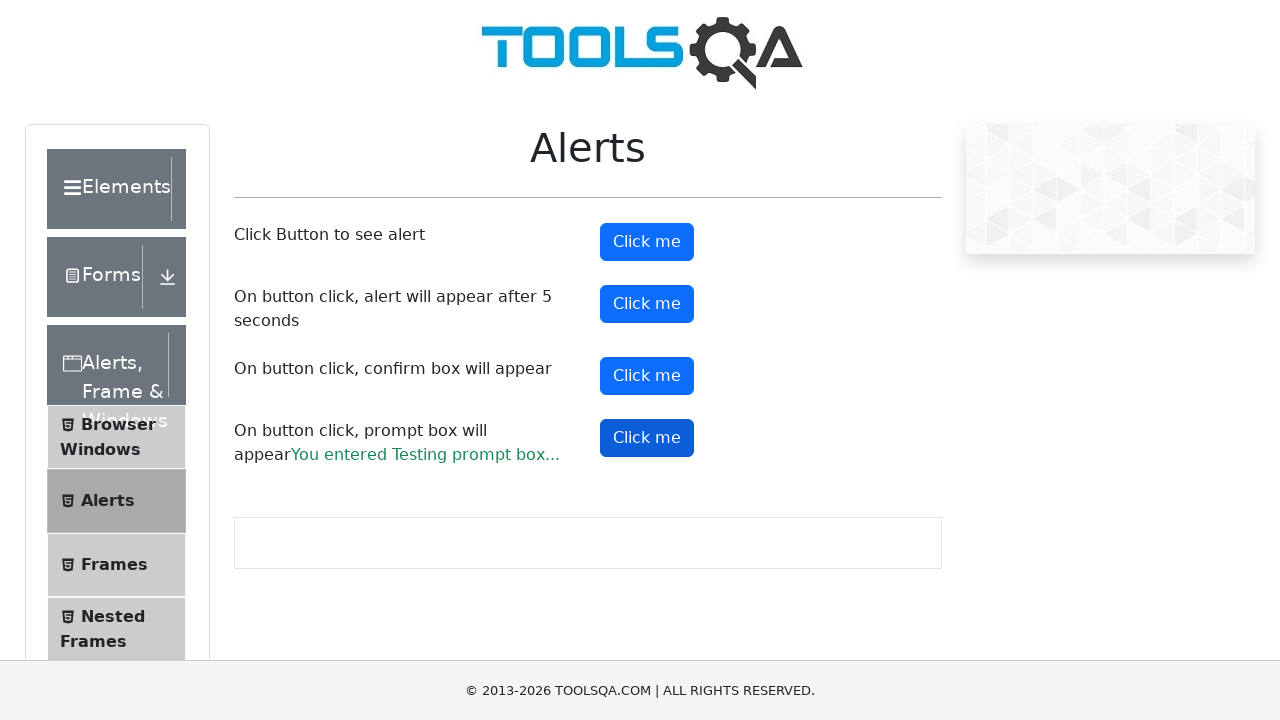

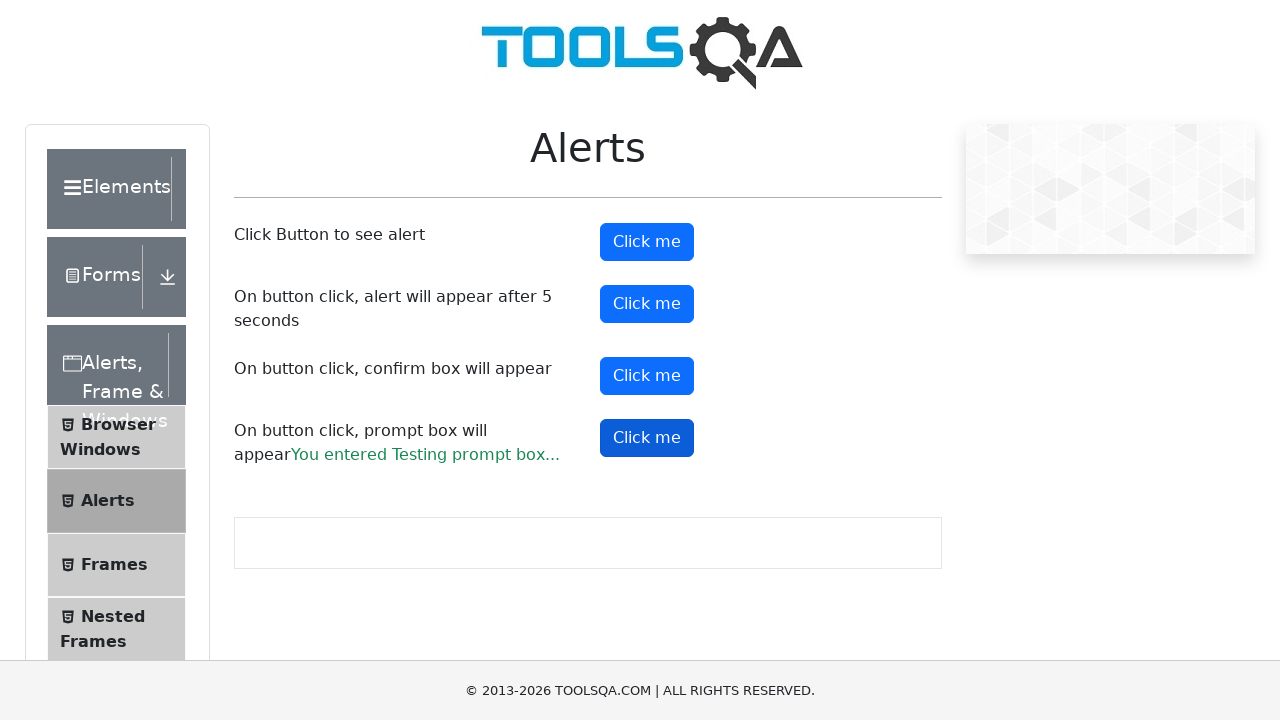